Tests a math challenge form by reading an input value, calculating a mathematical result (log of absolute value of 12*sin(x)), filling the answer field, checking a checkbox, selecting a radio button, and submitting the form.

Starting URL: http://suninjuly.github.io/math.html

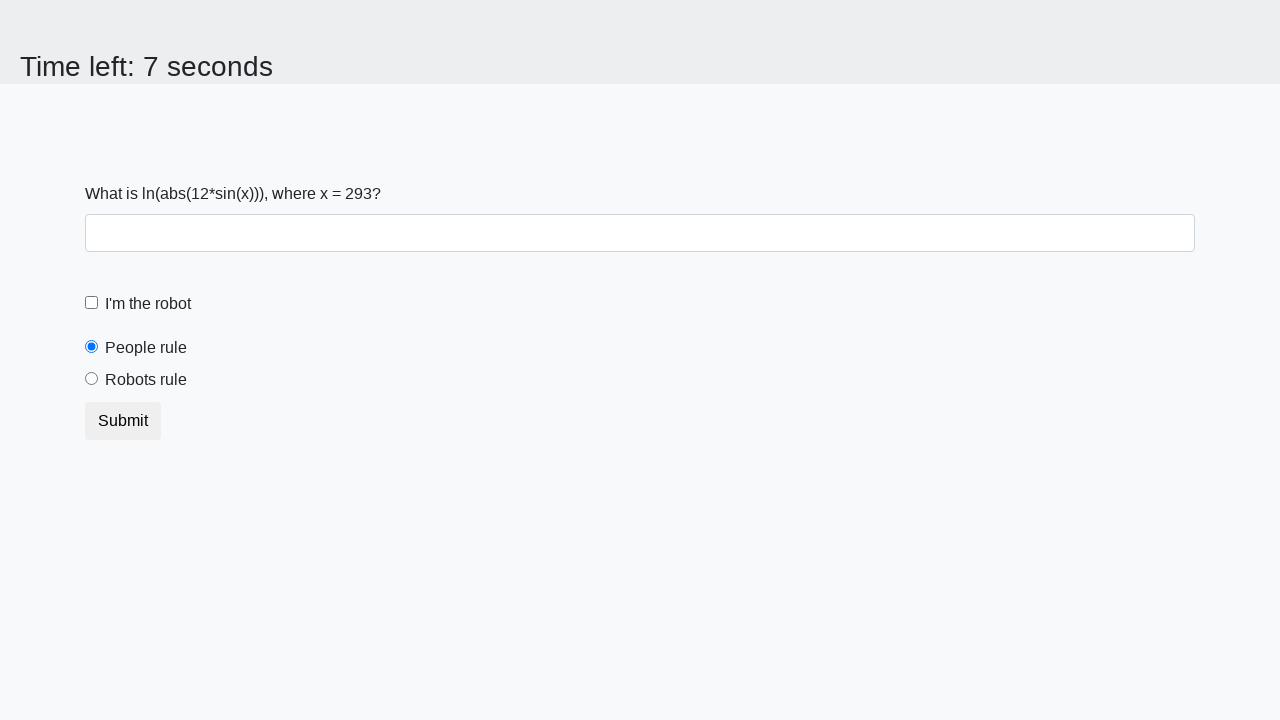

Located the input value element
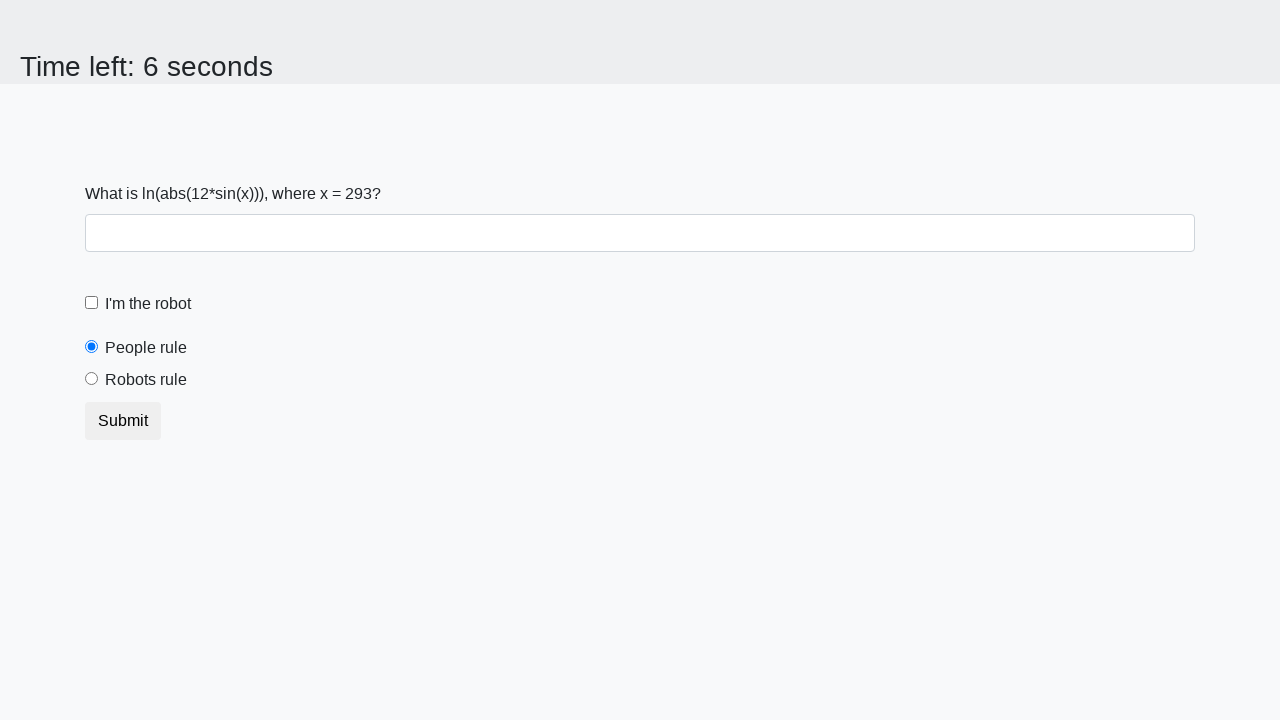

Retrieved input value: 293
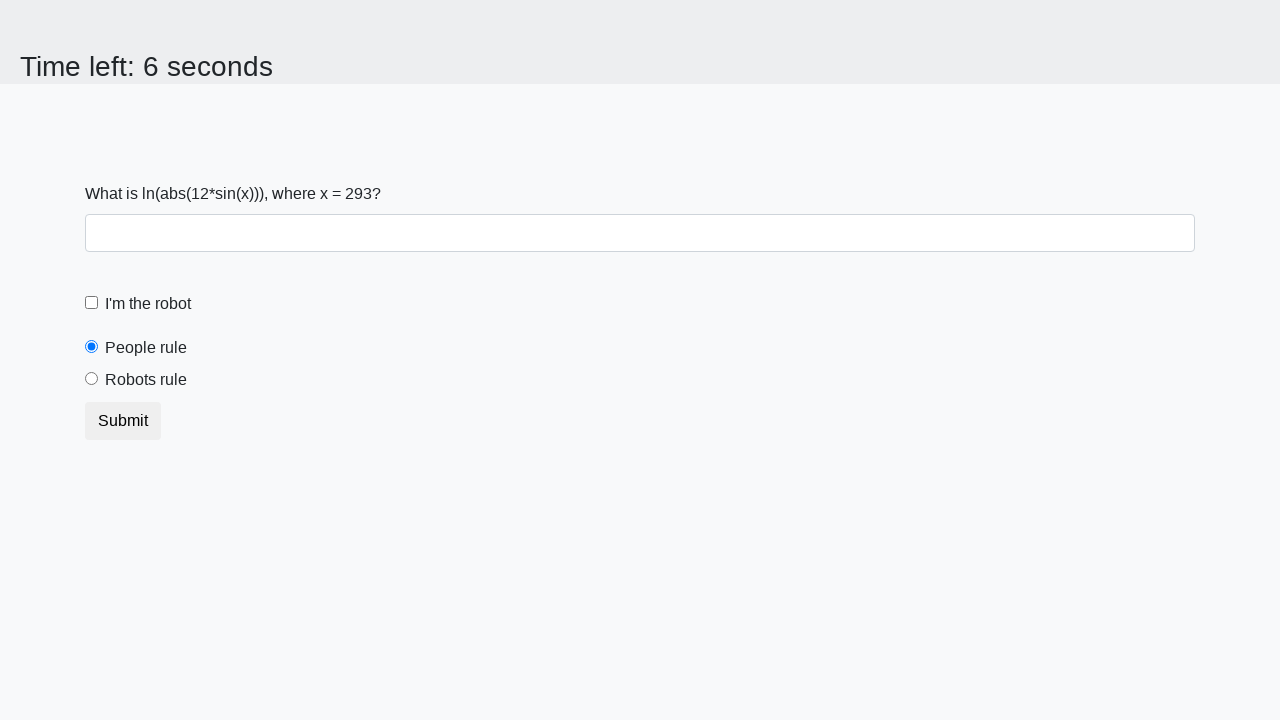

Calculated result: 2.1827212422569837 using formula log(|12*sin(293)|)
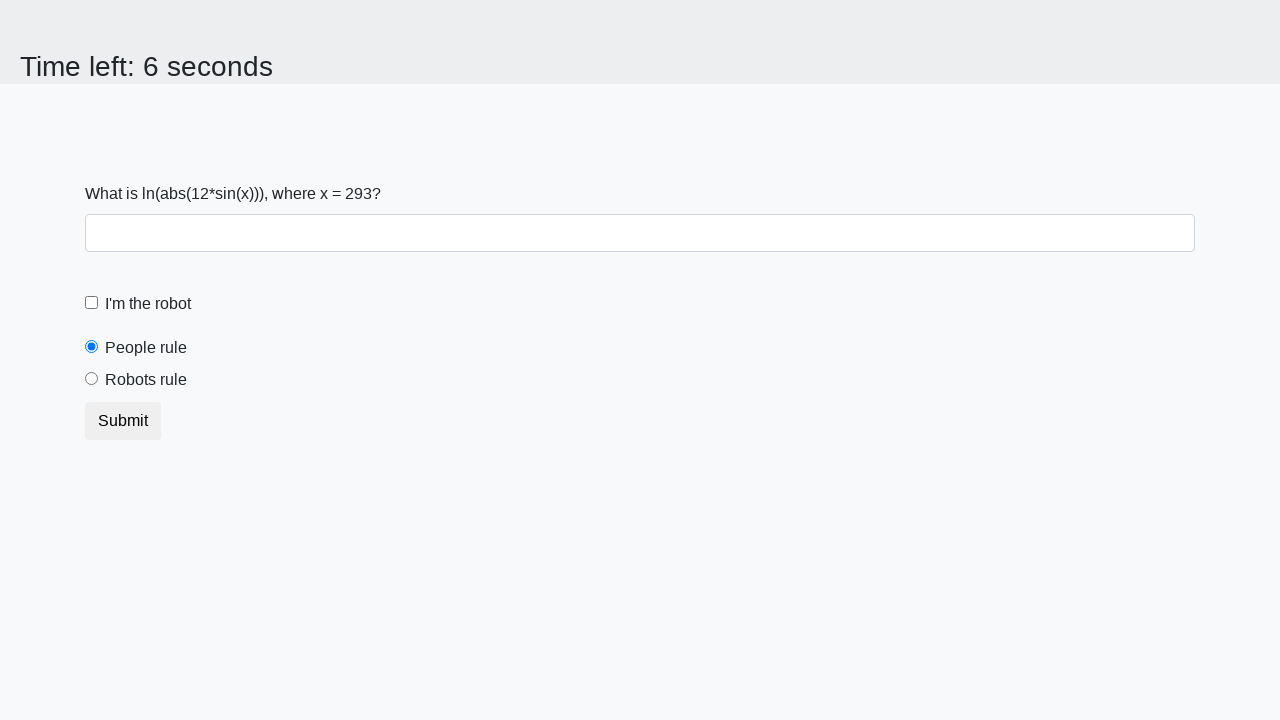

Filled answer field with calculated value: 2.1827212422569837 on #answer
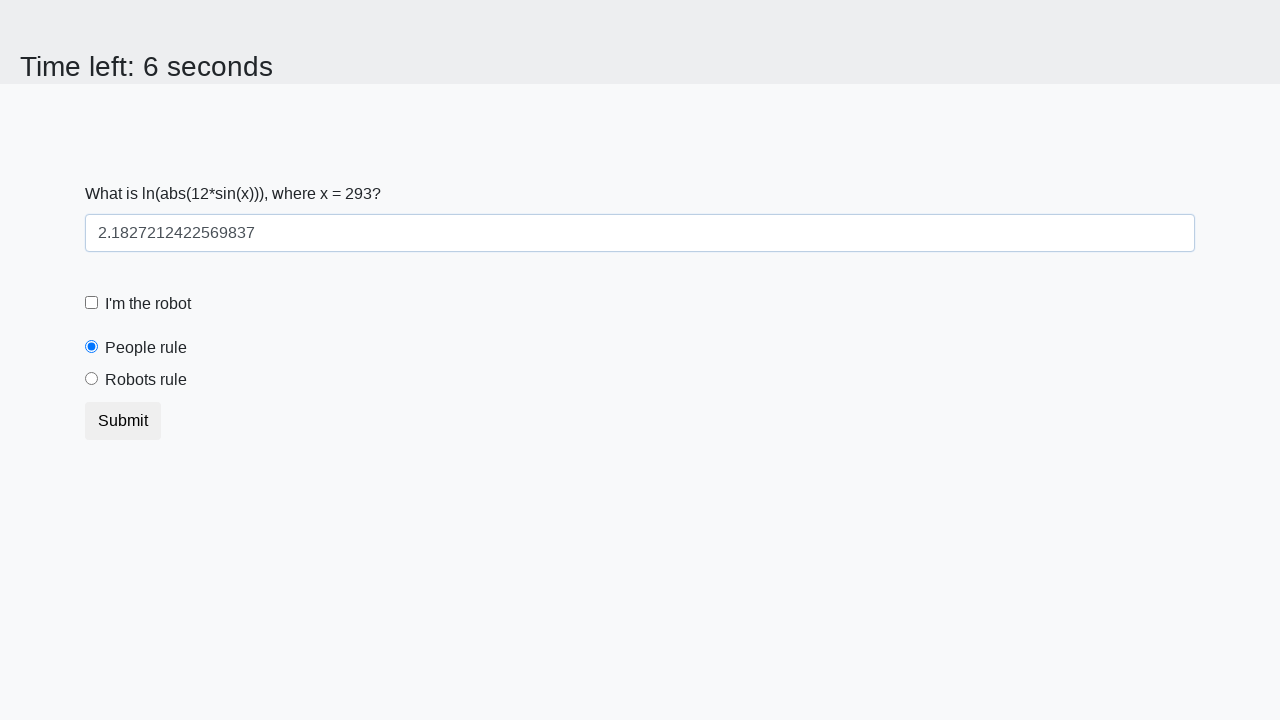

Checked the robot checkbox at (92, 303) on #robotCheckbox
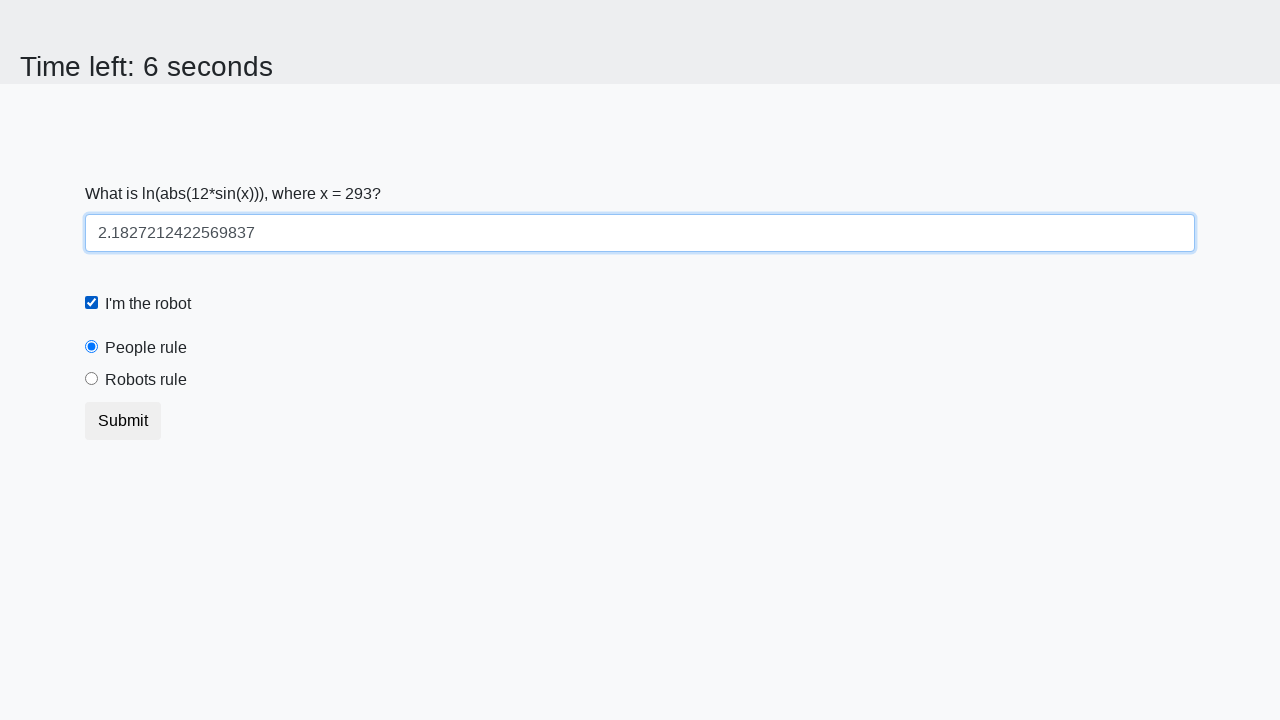

Selected the 'robots rule' radio button at (92, 379) on #robotsRule
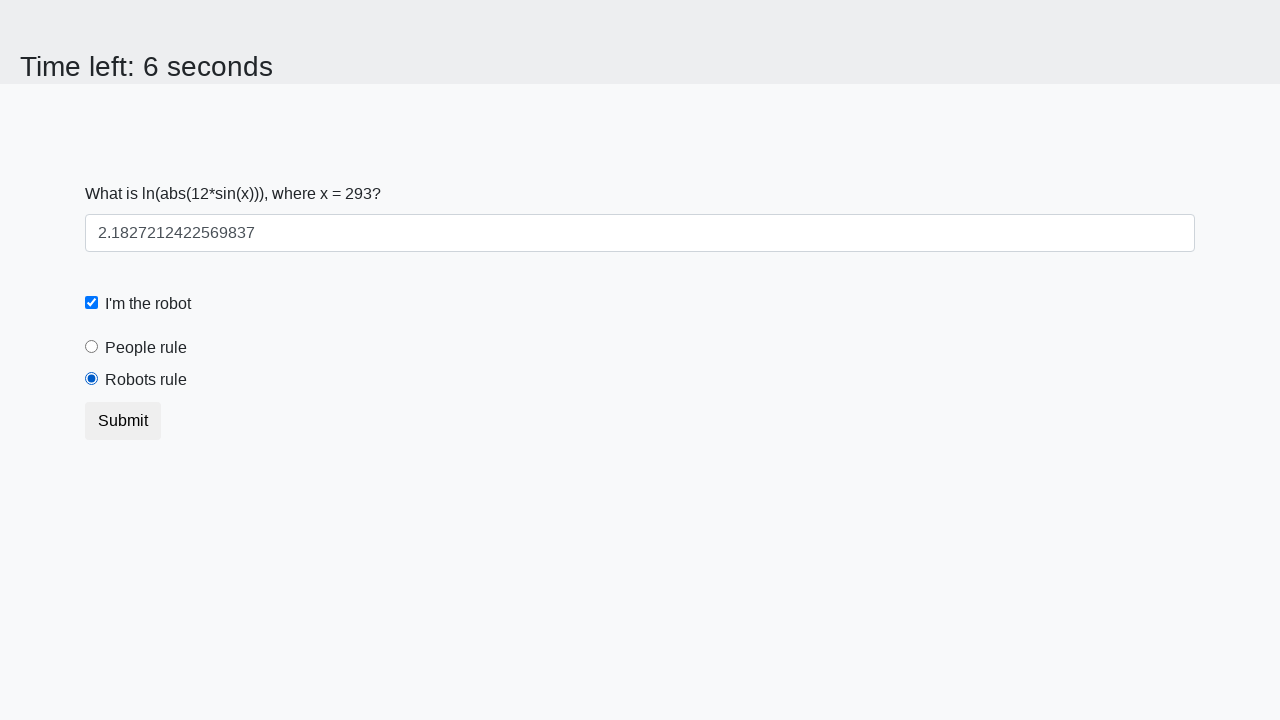

Clicked submit button to submit the form at (123, 421) on button.btn
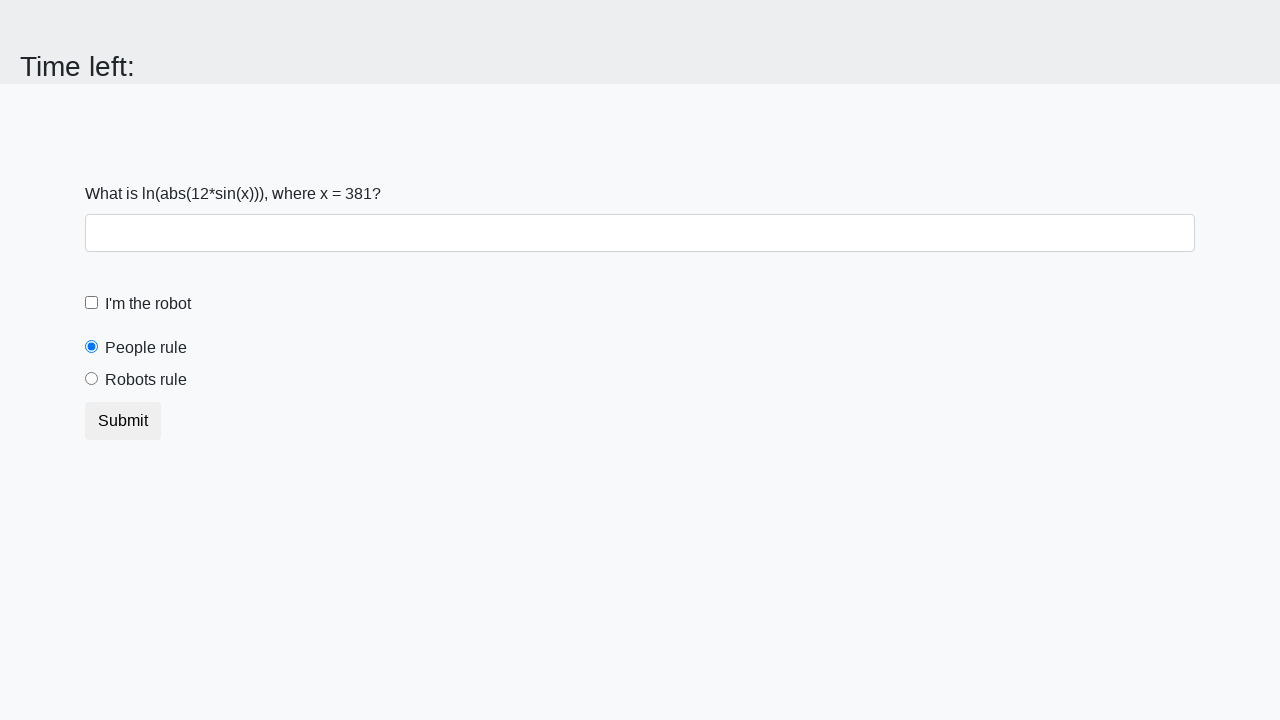

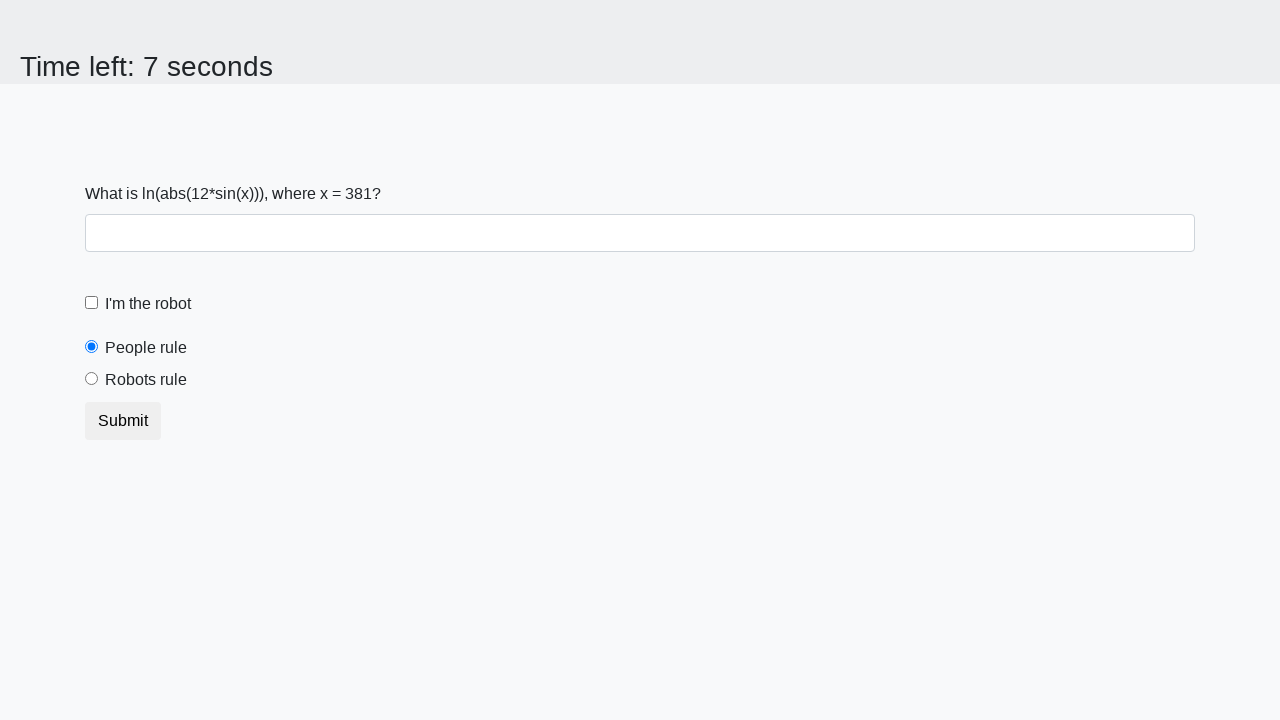